Tests navigation to languages starting with numbers (0) and verifies 10 languages are listed

Starting URL: http://www.99-bottles-of-beer.net/

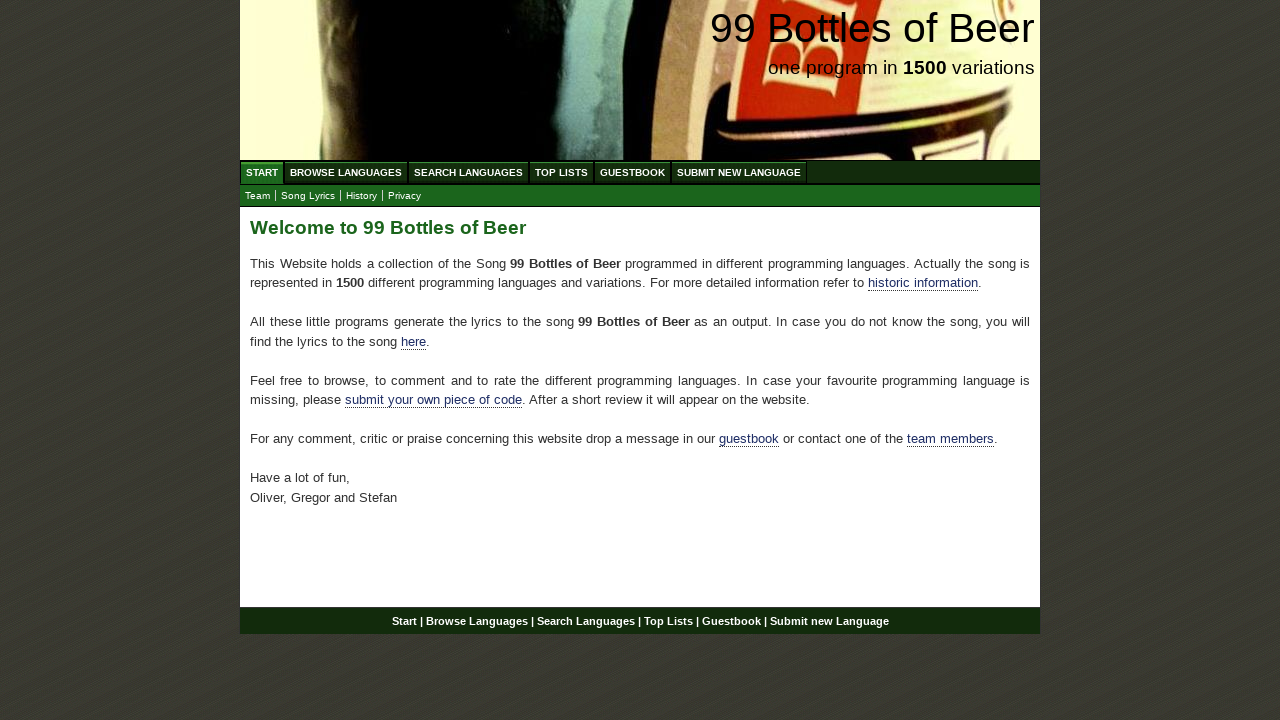

Clicked on Browse Languages link at (346, 172) on #menu a[href='/abc.html']
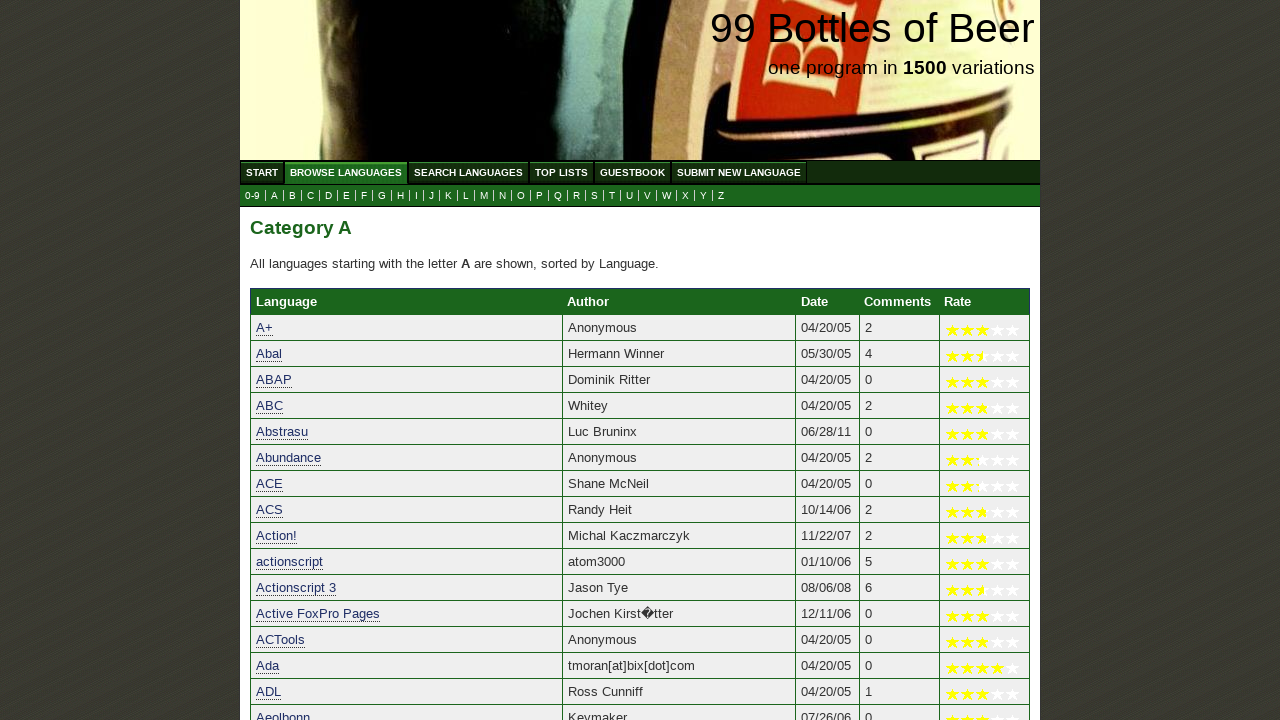

Clicked on 0-9 link to view languages starting with numbers at (252, 196) on a[href='0.html']
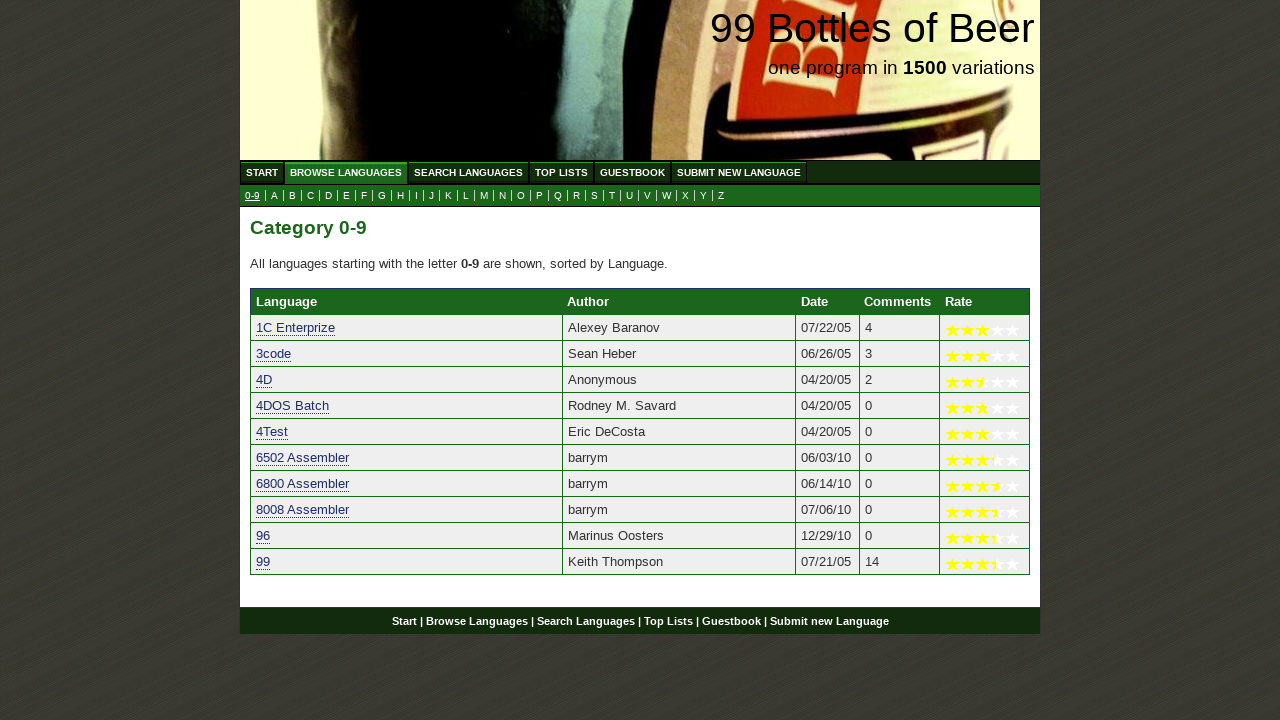

Verified 10 language links are loaded in the table
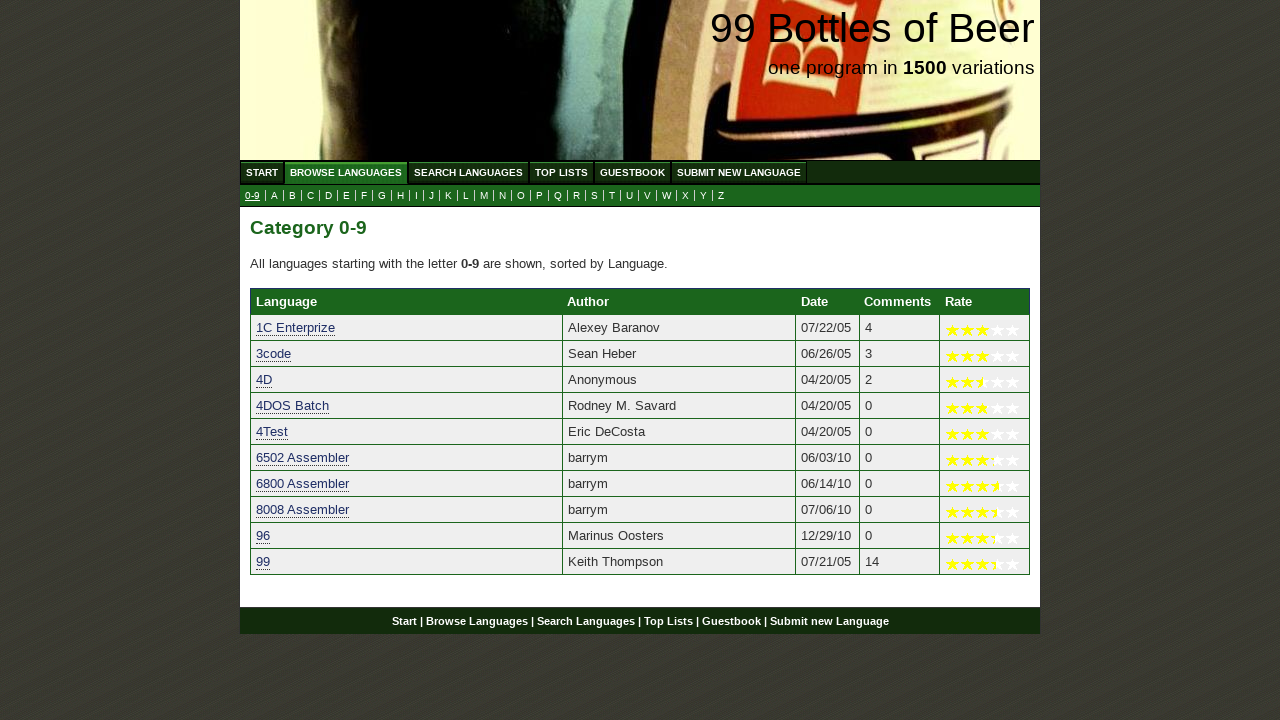

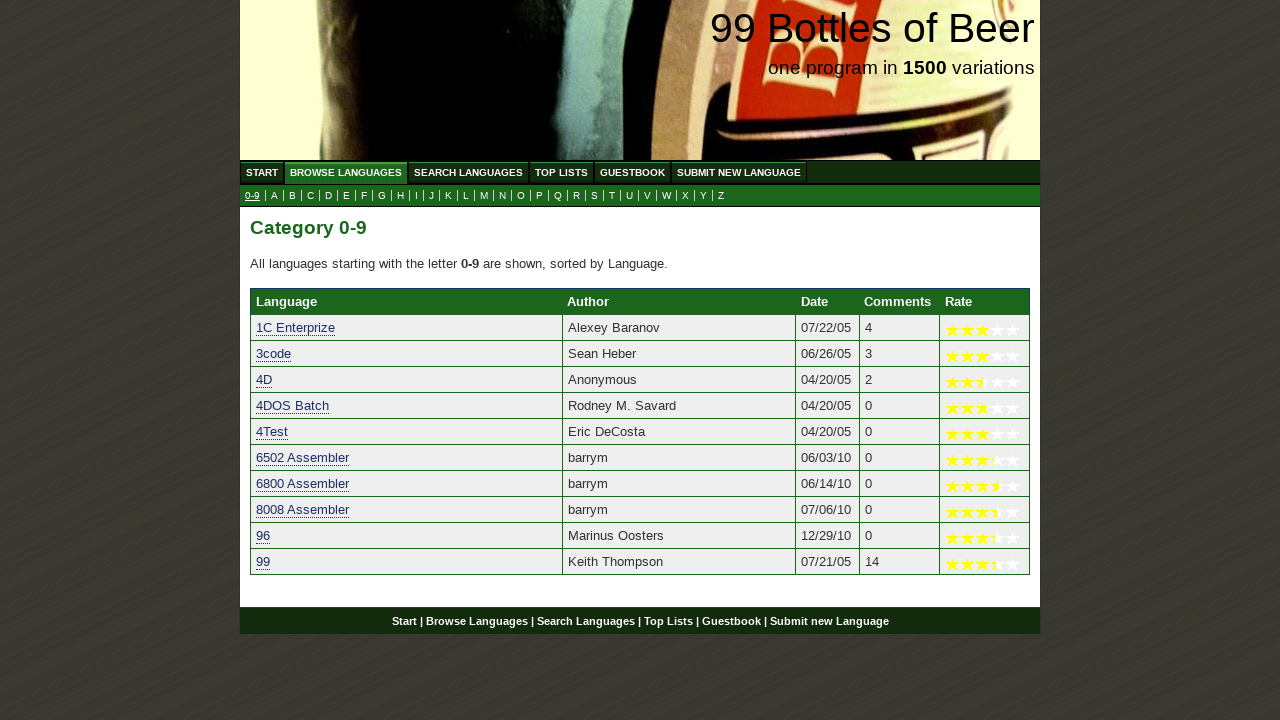